Navigates to the ao-system.net homepage and loads the page.

Starting URL: https://ao-system.net/

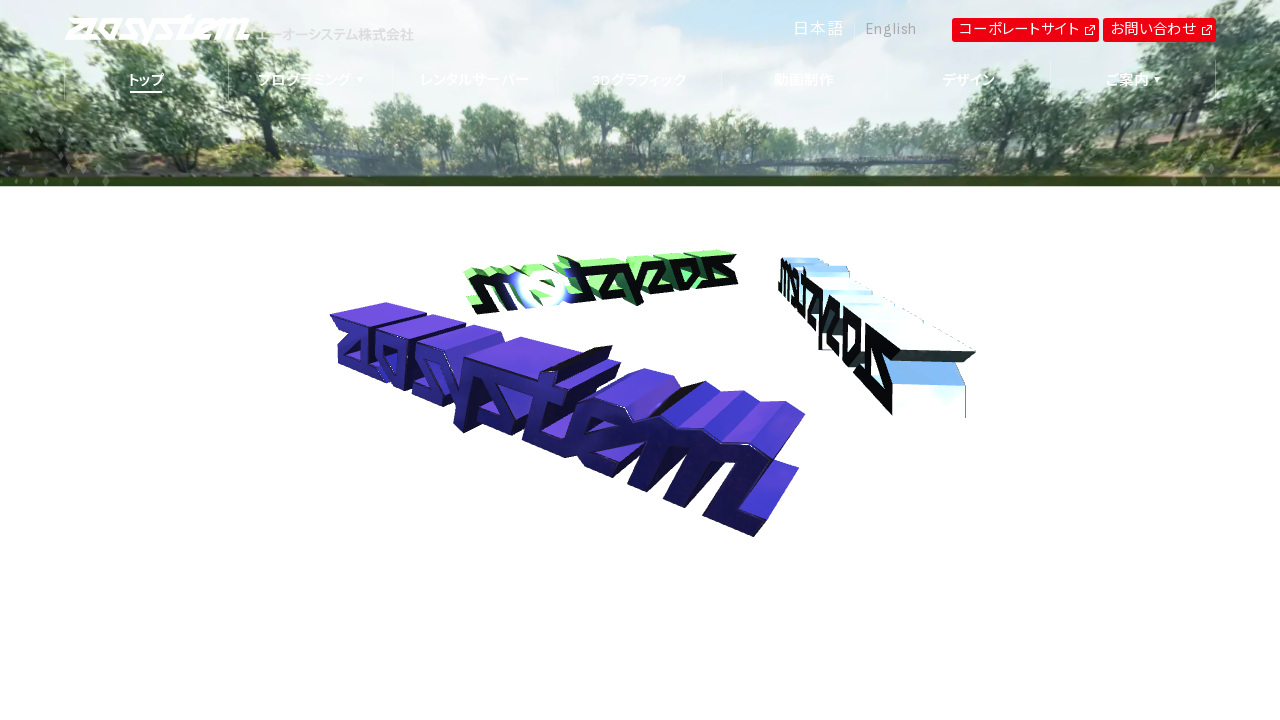

Waited for page to fully load (networkidle state)
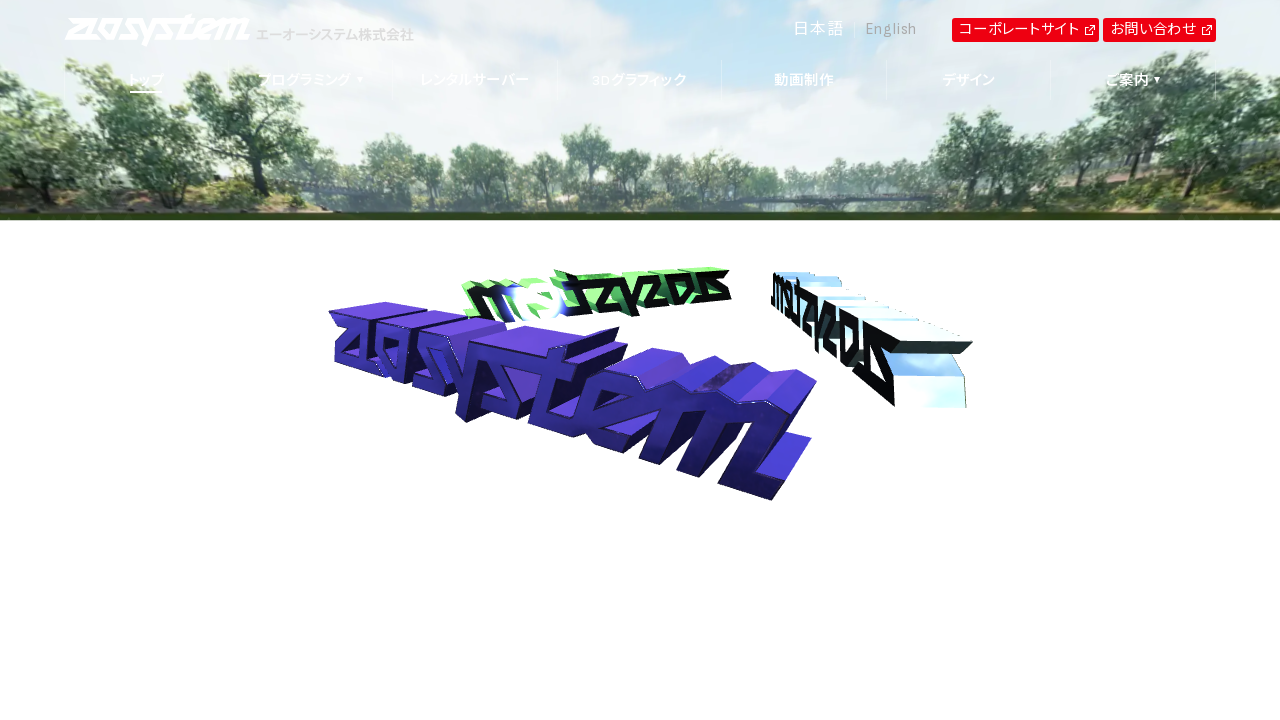

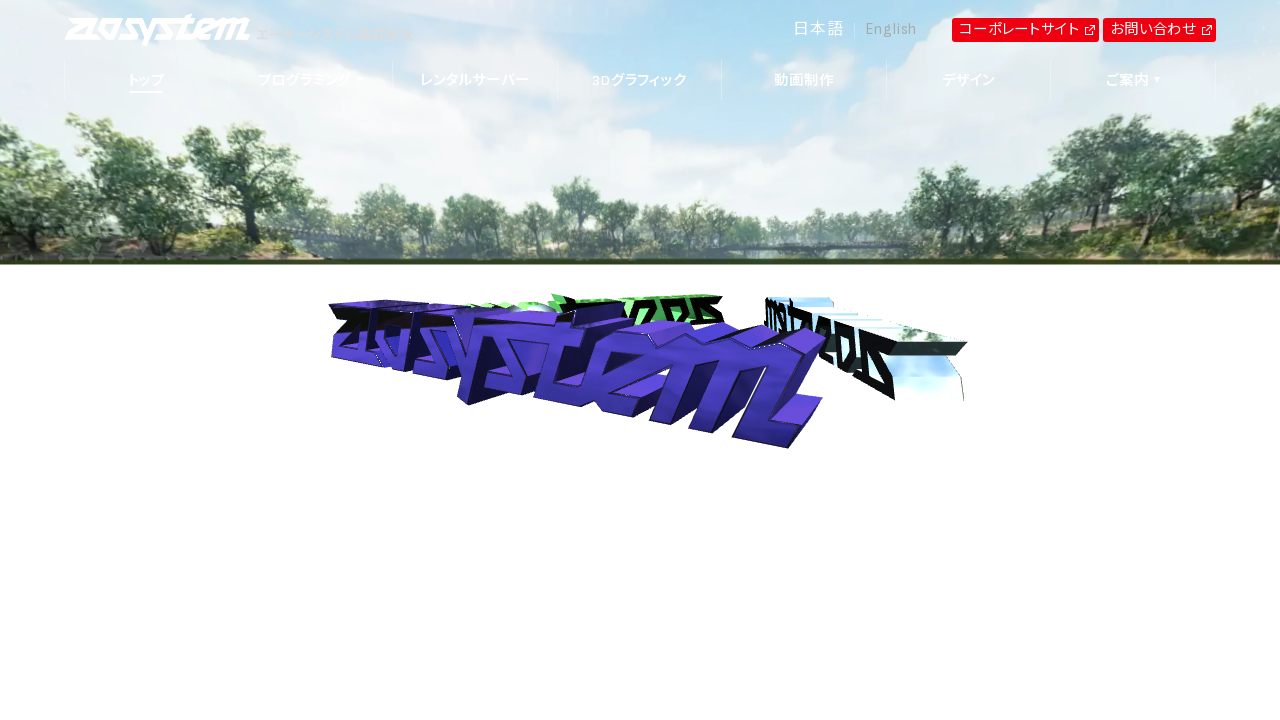